Tests un-marking todo items as complete by unchecking their checkboxes

Starting URL: https://demo.playwright.dev/todomvc

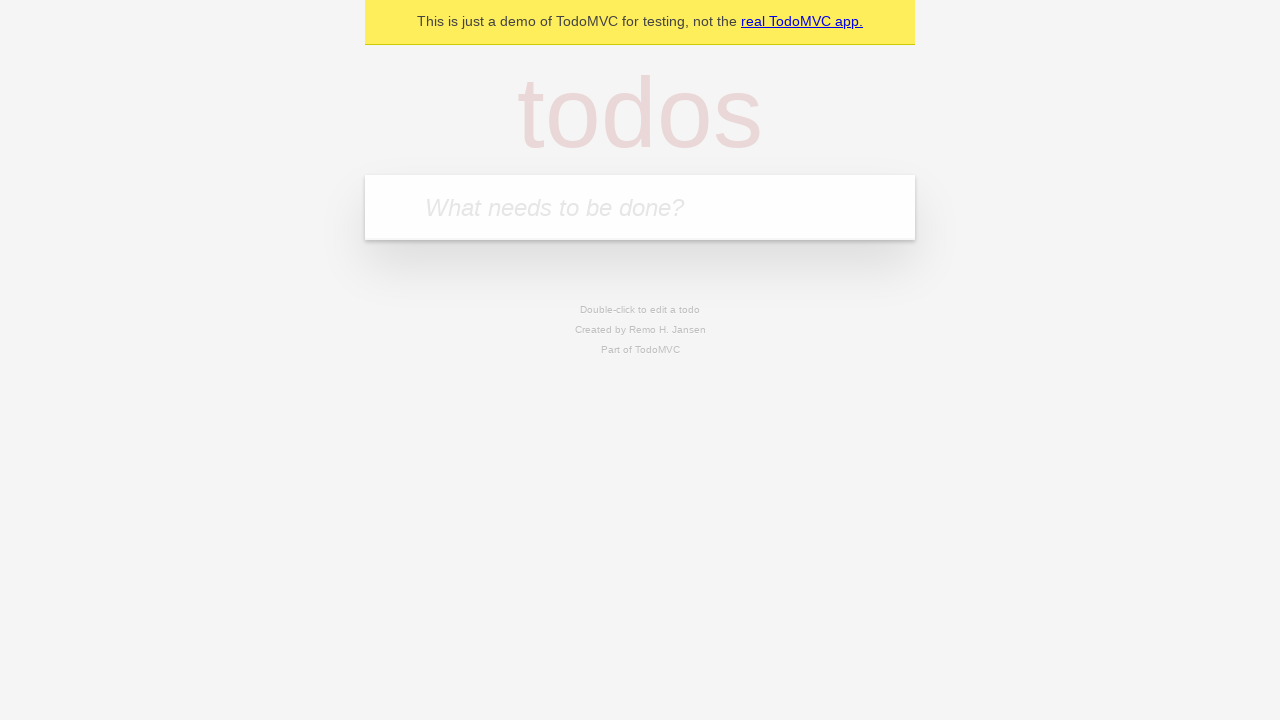

Filled todo input with 'buy some cheese' on internal:attr=[placeholder="What needs to be done?"i]
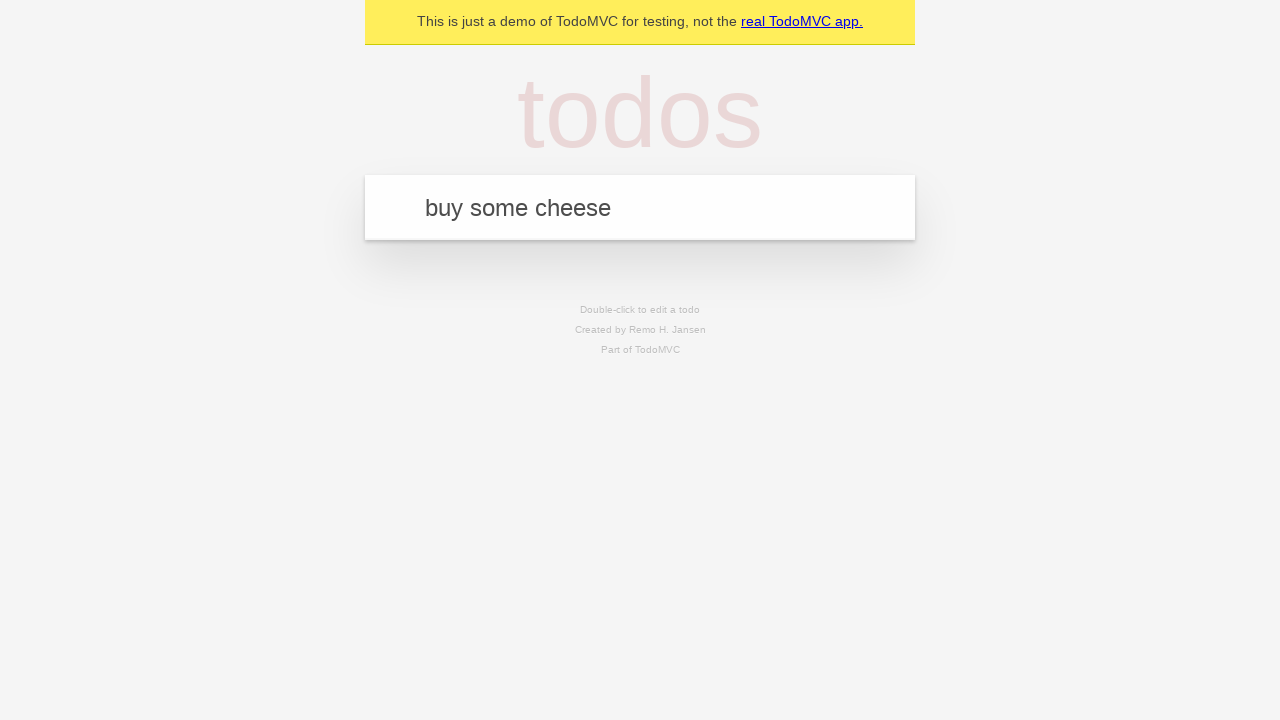

Pressed Enter to add 'buy some cheese' to todo list on internal:attr=[placeholder="What needs to be done?"i]
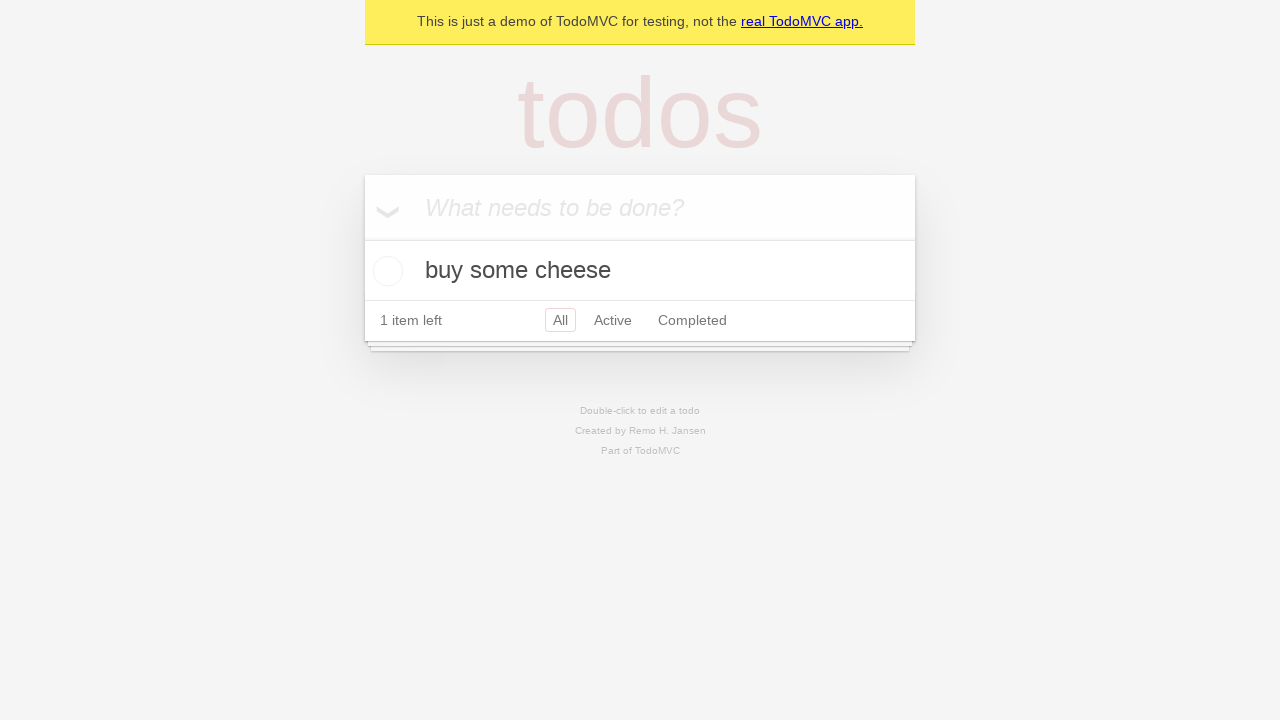

Filled todo input with 'feed the cat' on internal:attr=[placeholder="What needs to be done?"i]
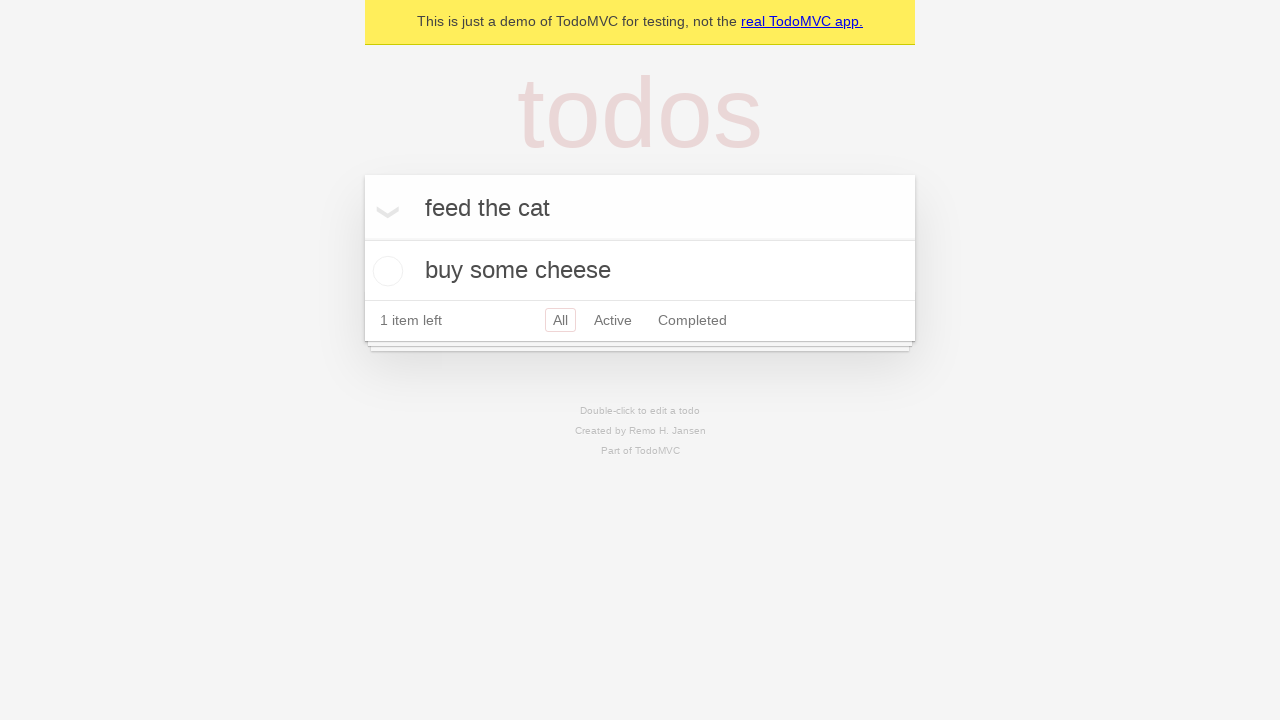

Pressed Enter to add 'feed the cat' to todo list on internal:attr=[placeholder="What needs to be done?"i]
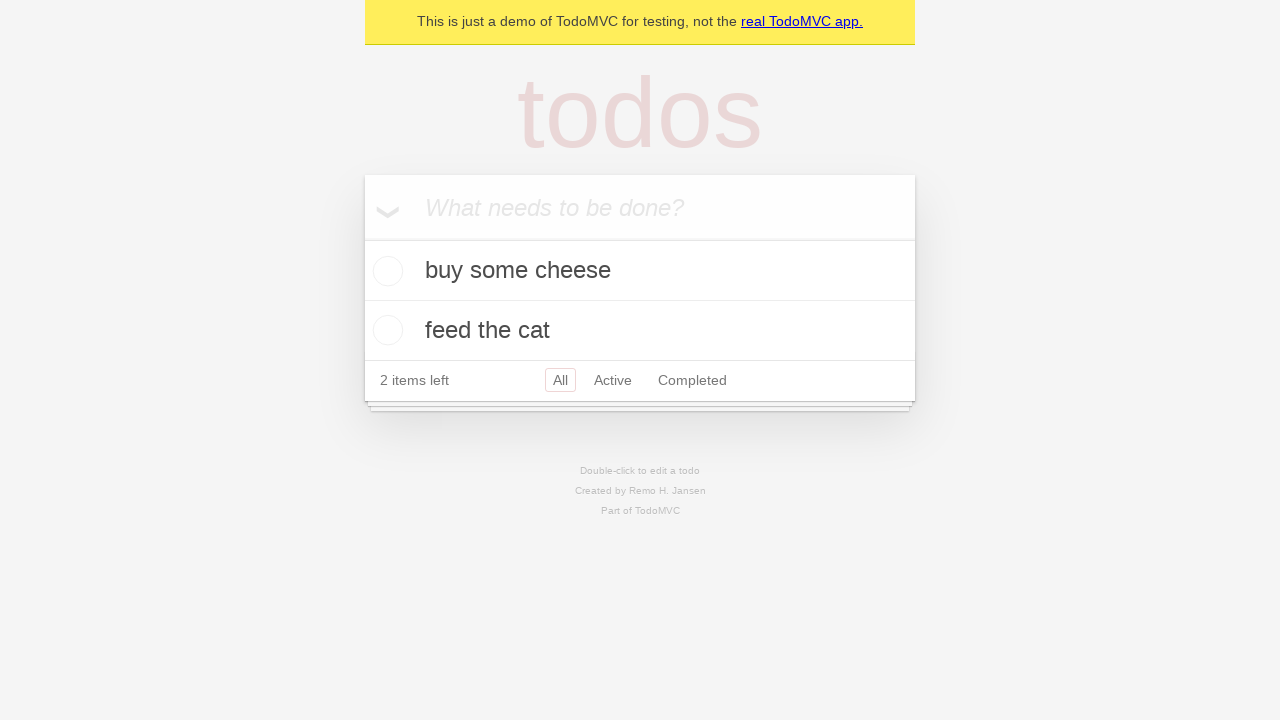

Waited for second todo item to appear
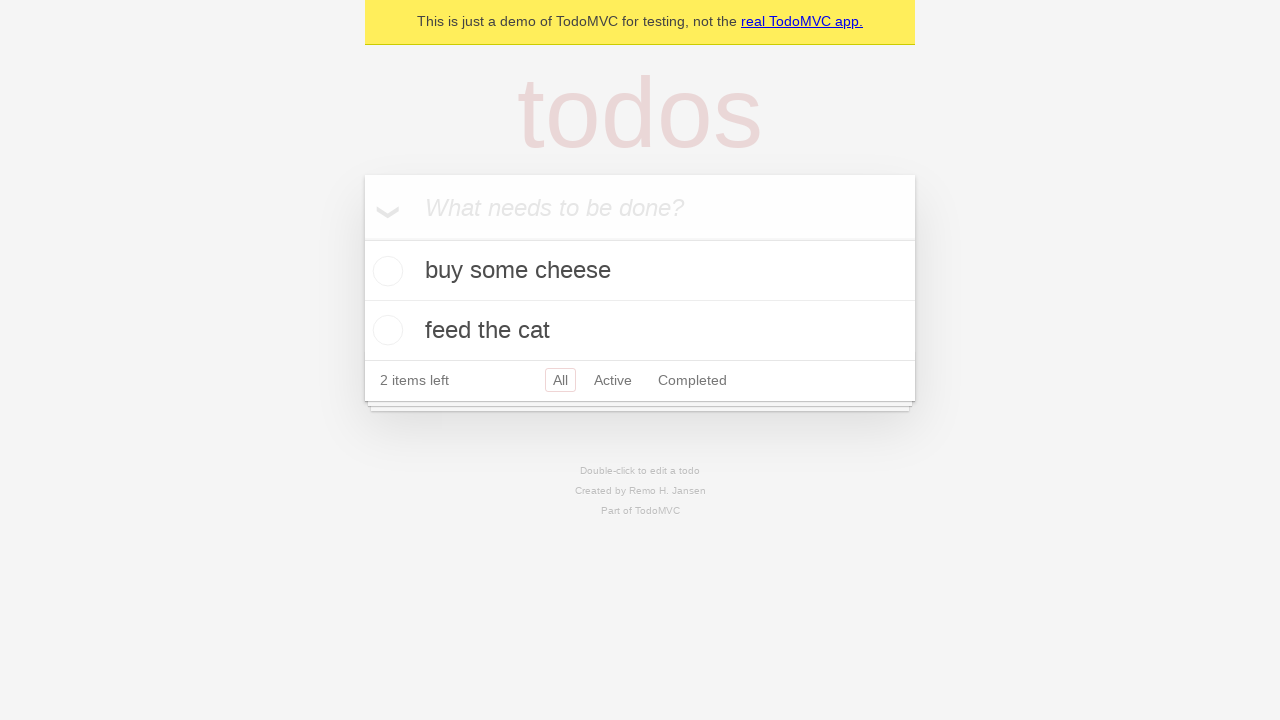

Checked the first todo item checkbox to mark it complete at (385, 271) on [data-testid='todo-item'] >> nth=0 >> internal:role=checkbox
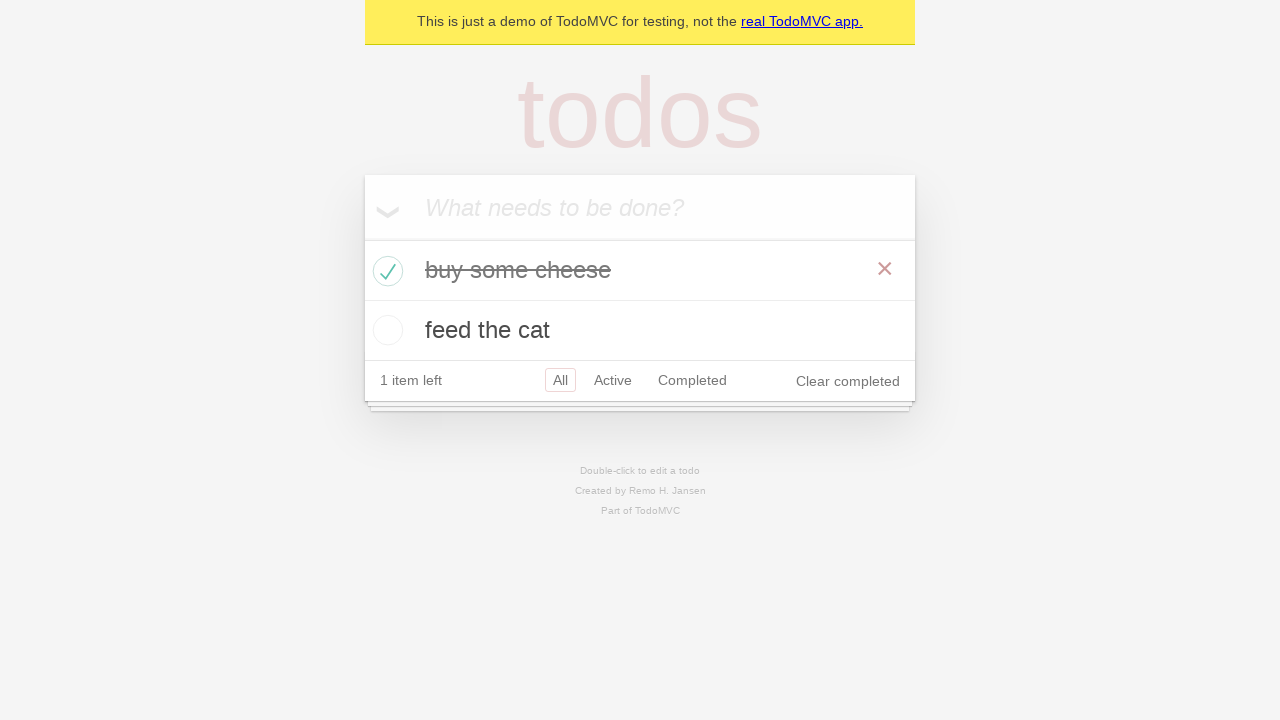

Unchecked the first todo item checkbox to mark it incomplete at (385, 271) on [data-testid='todo-item'] >> nth=0 >> internal:role=checkbox
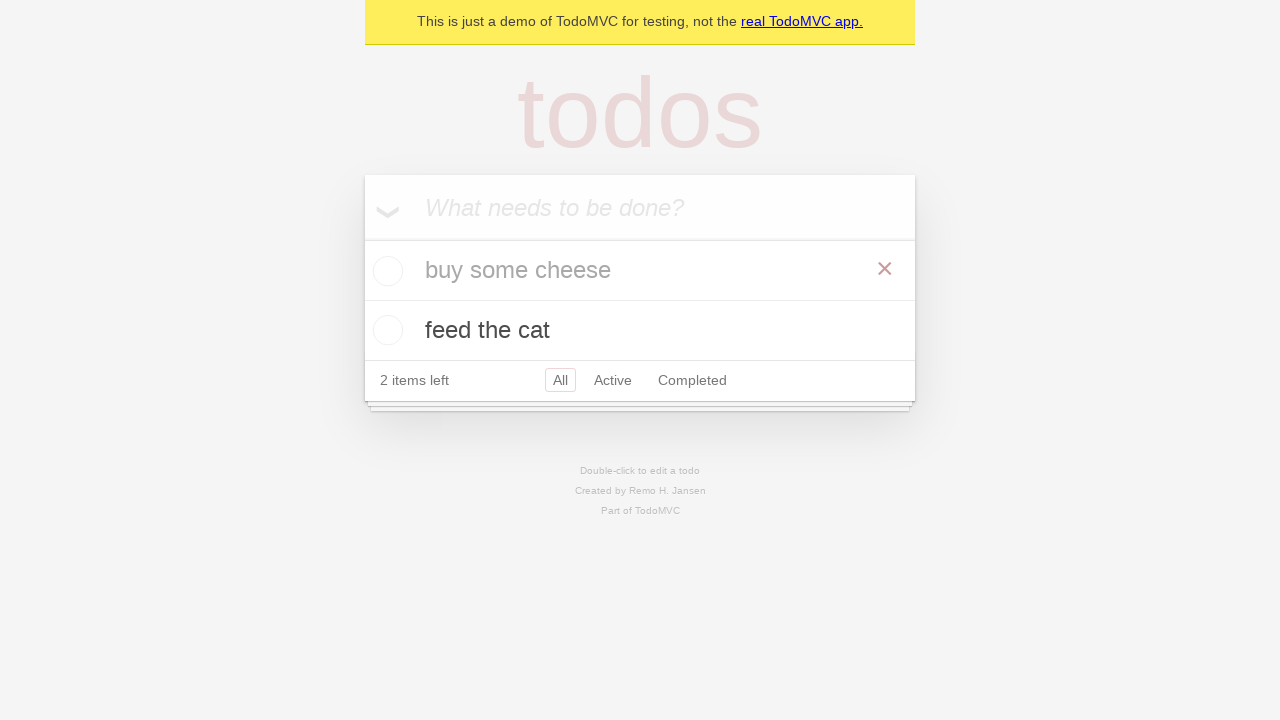

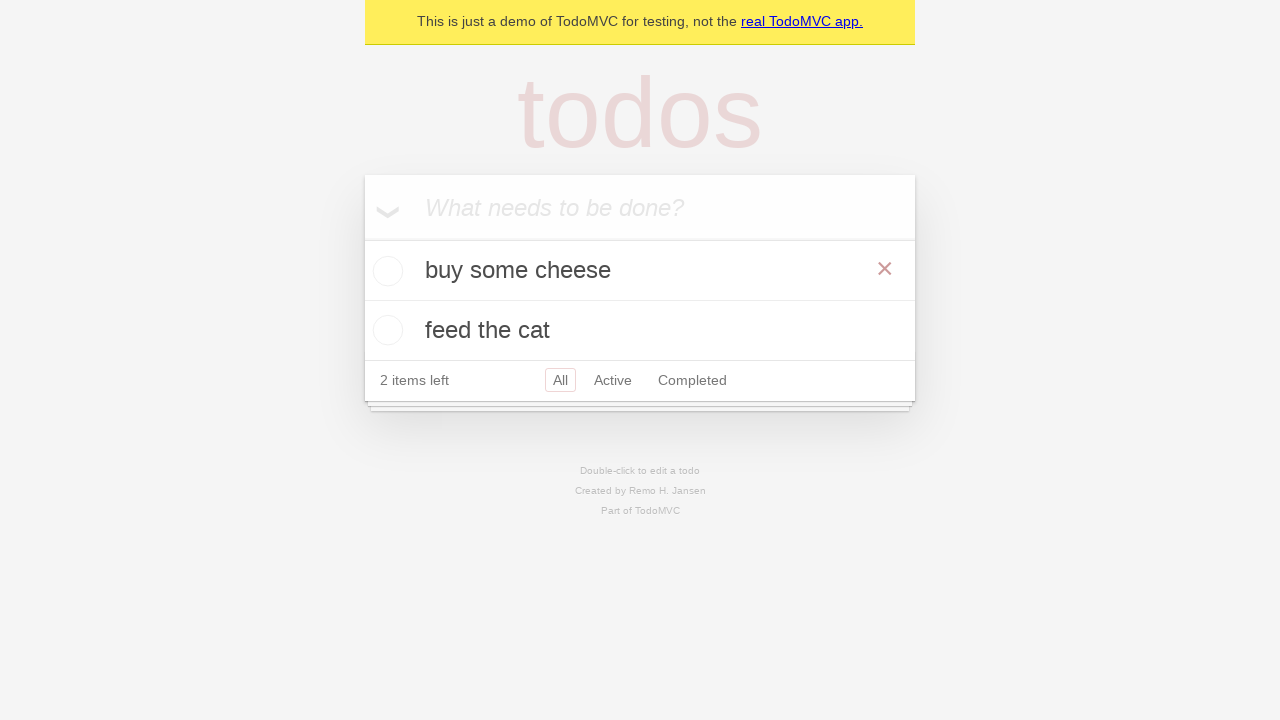